Tests handling of JavaScript prompt by entering text and verifying the result

Starting URL: https://the-internet.herokuapp.com/javascript_alerts

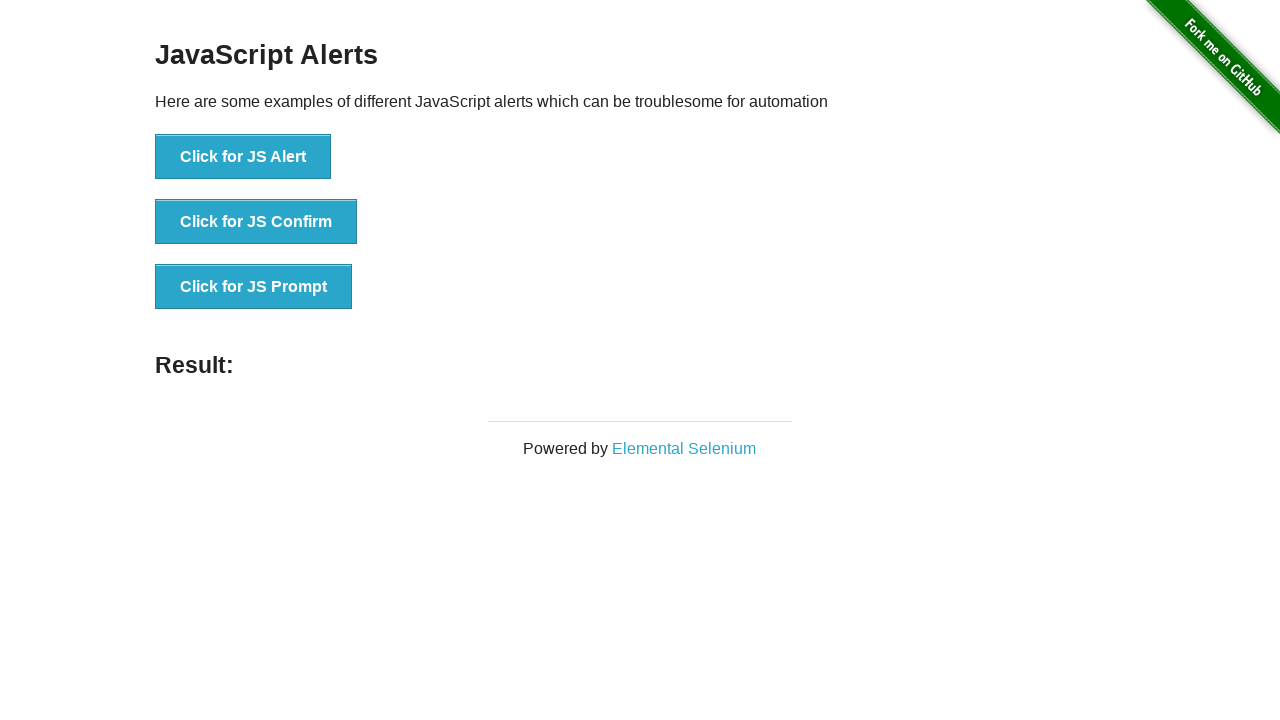

Set up dialog handler to accept prompt with text 'Welcome'
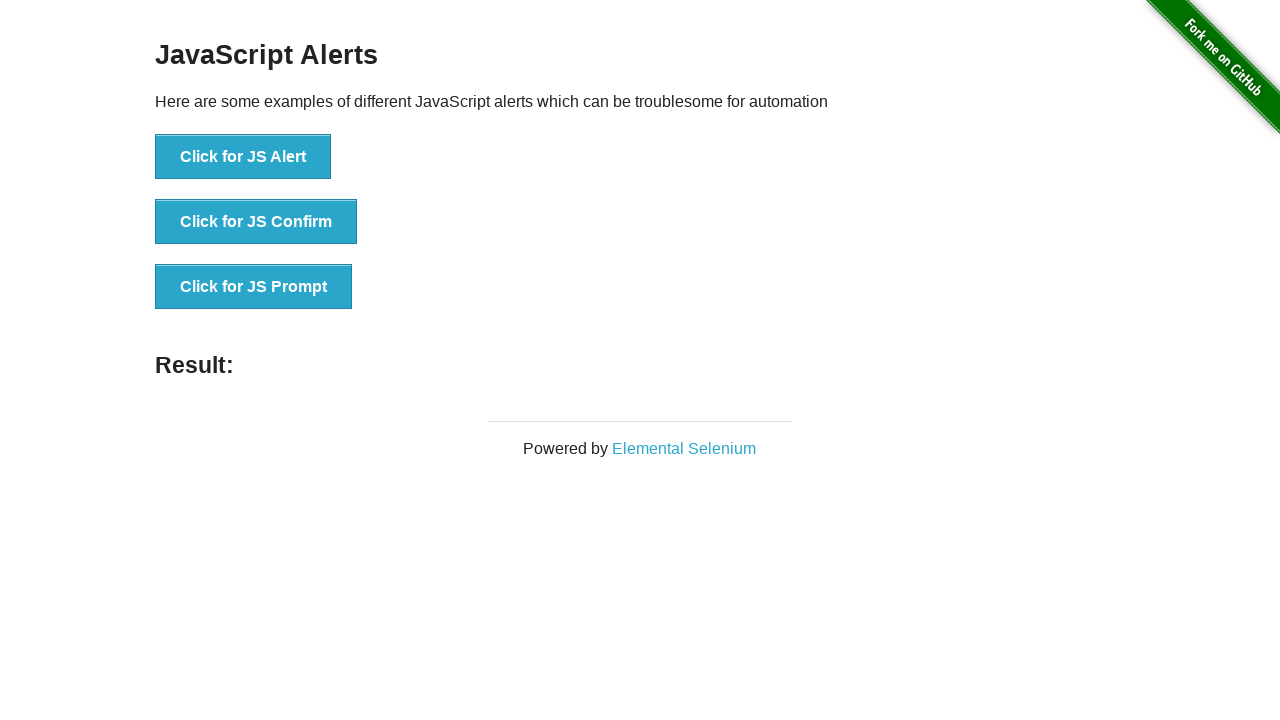

Clicked button to trigger JavaScript prompt at (254, 287) on button[onclick='jsPrompt()']
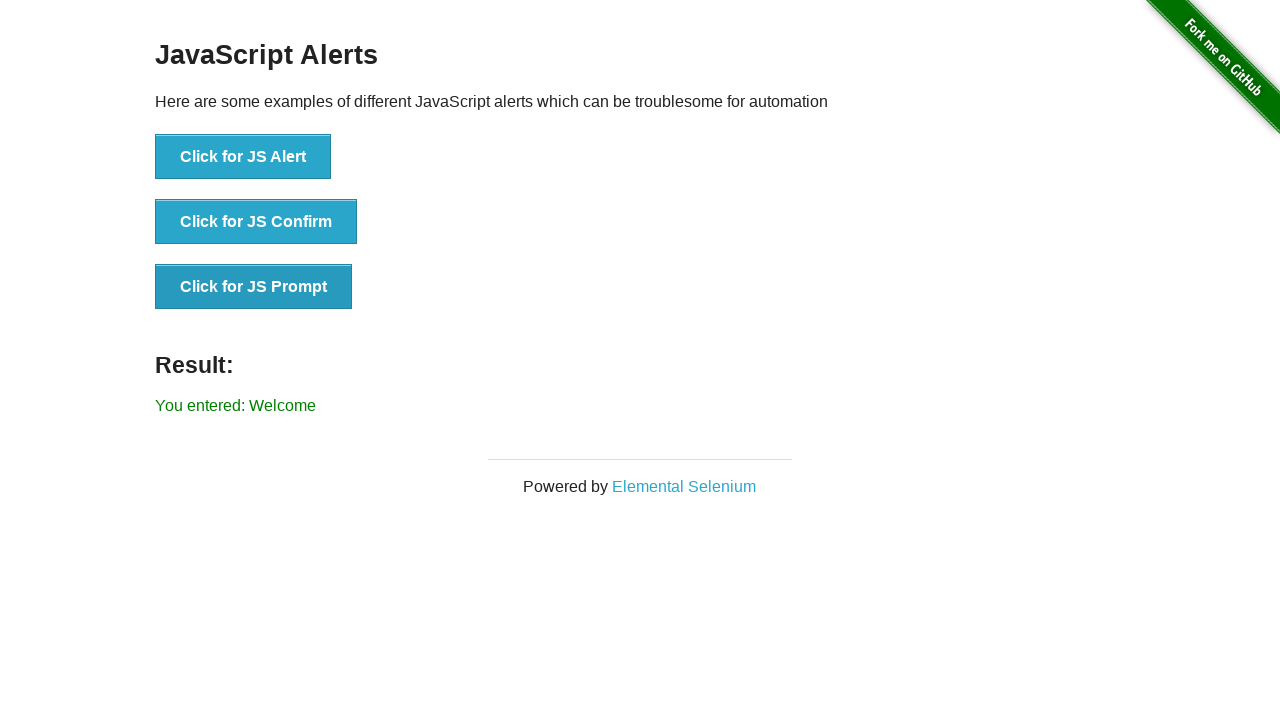

Verified that prompt result displays 'You entered: Welcome'
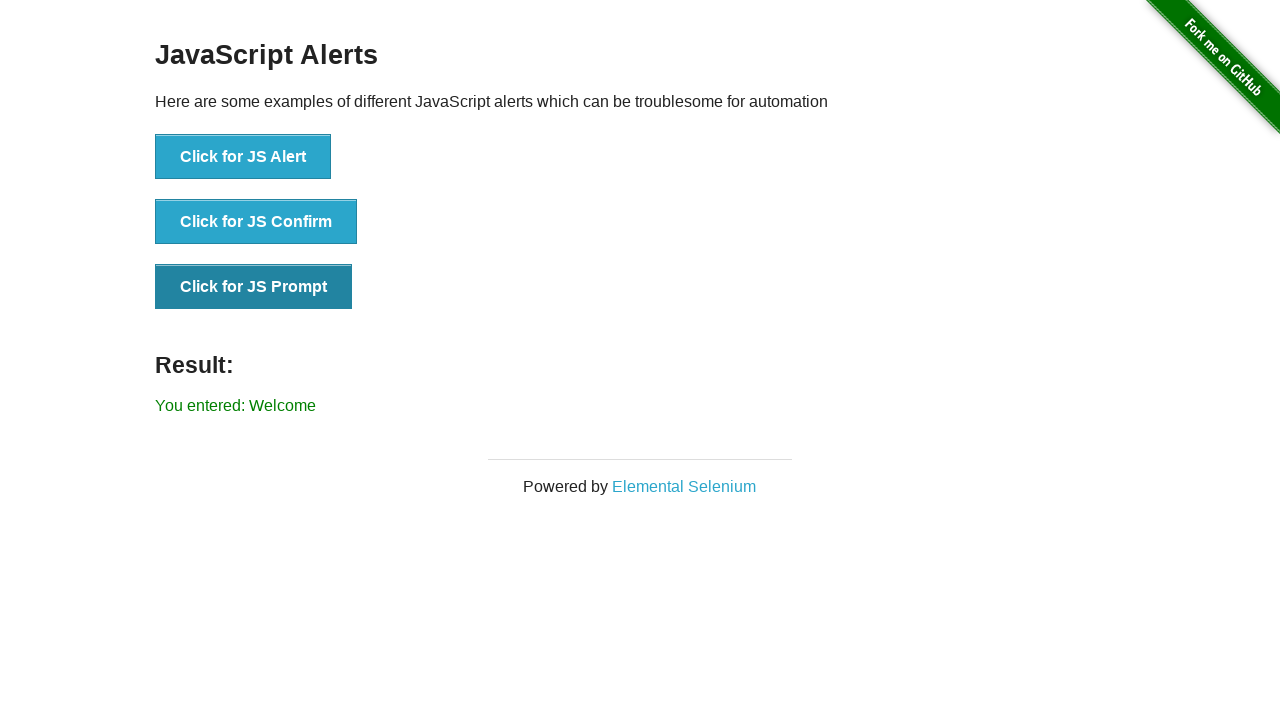

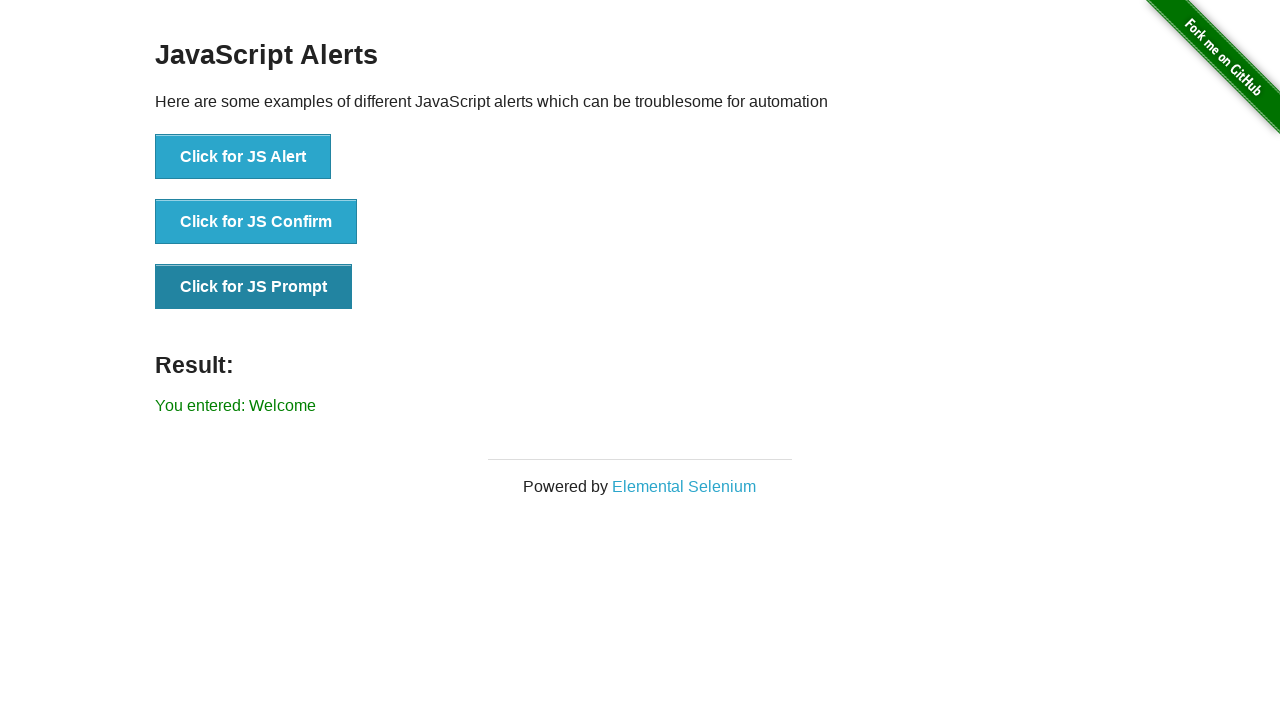